Tests keyboard actions on a form by filling fields and using copy-paste functionality with keyboard shortcuts

Starting URL: https://demoqa.com/text-box

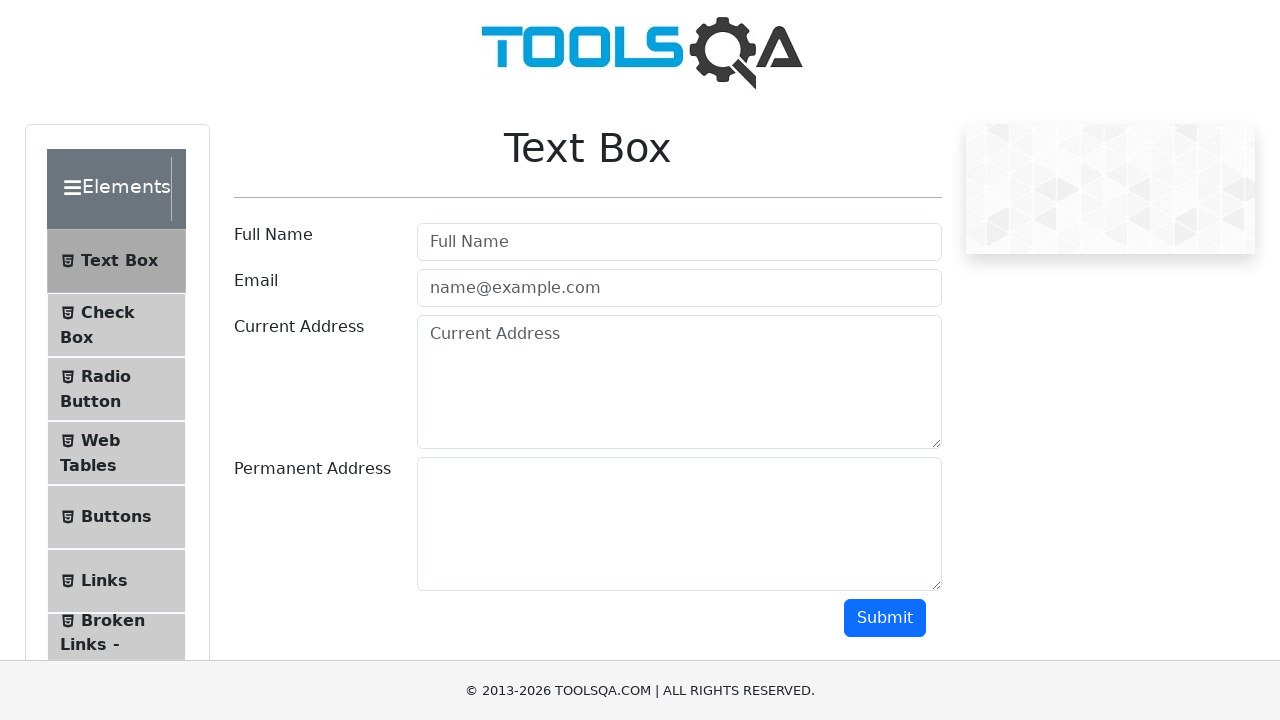

Filled username field with 'Ravi' on #userName
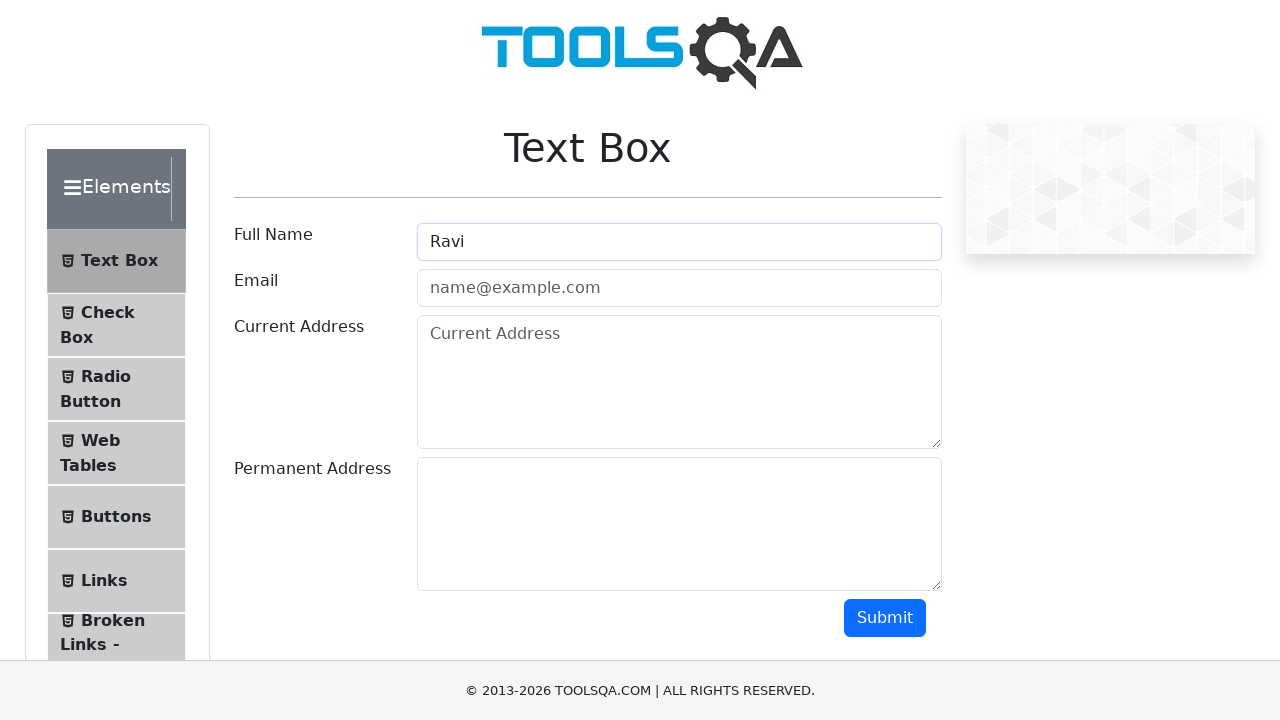

Filled email field with 'ravi@gmail.com' on #userEmail
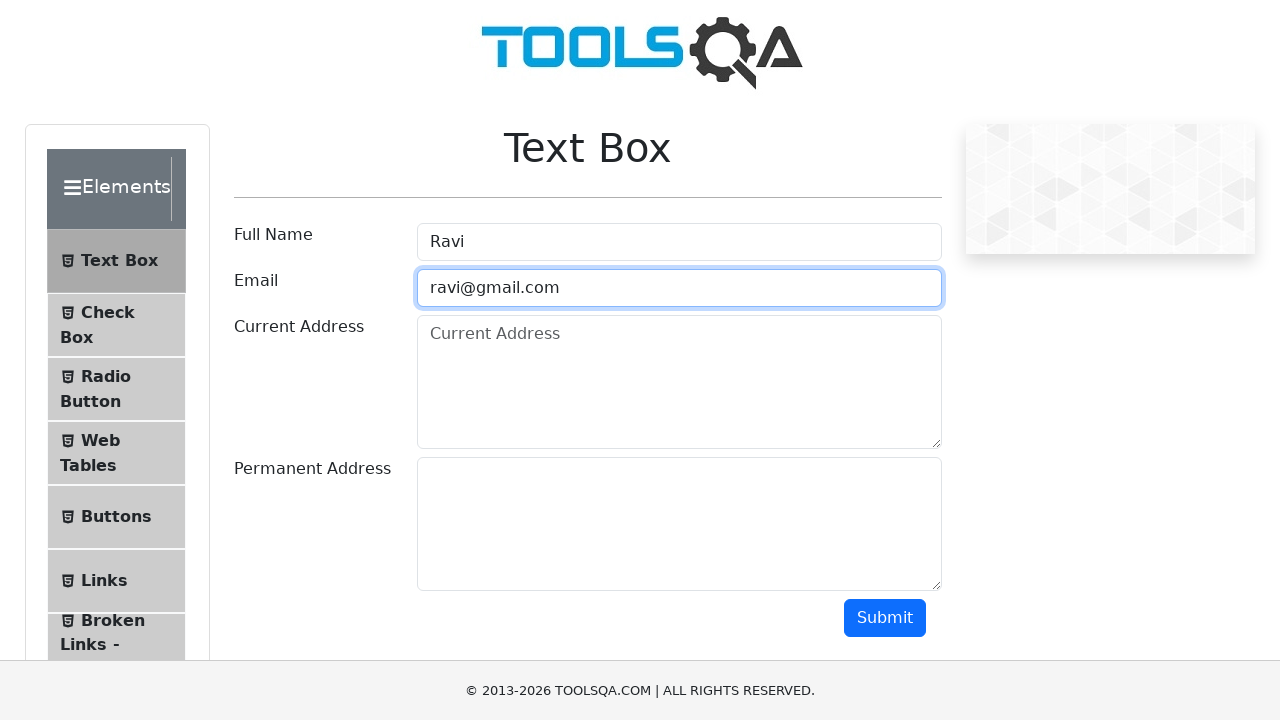

Clicked on email field to focus it at (679, 288) on #userEmail
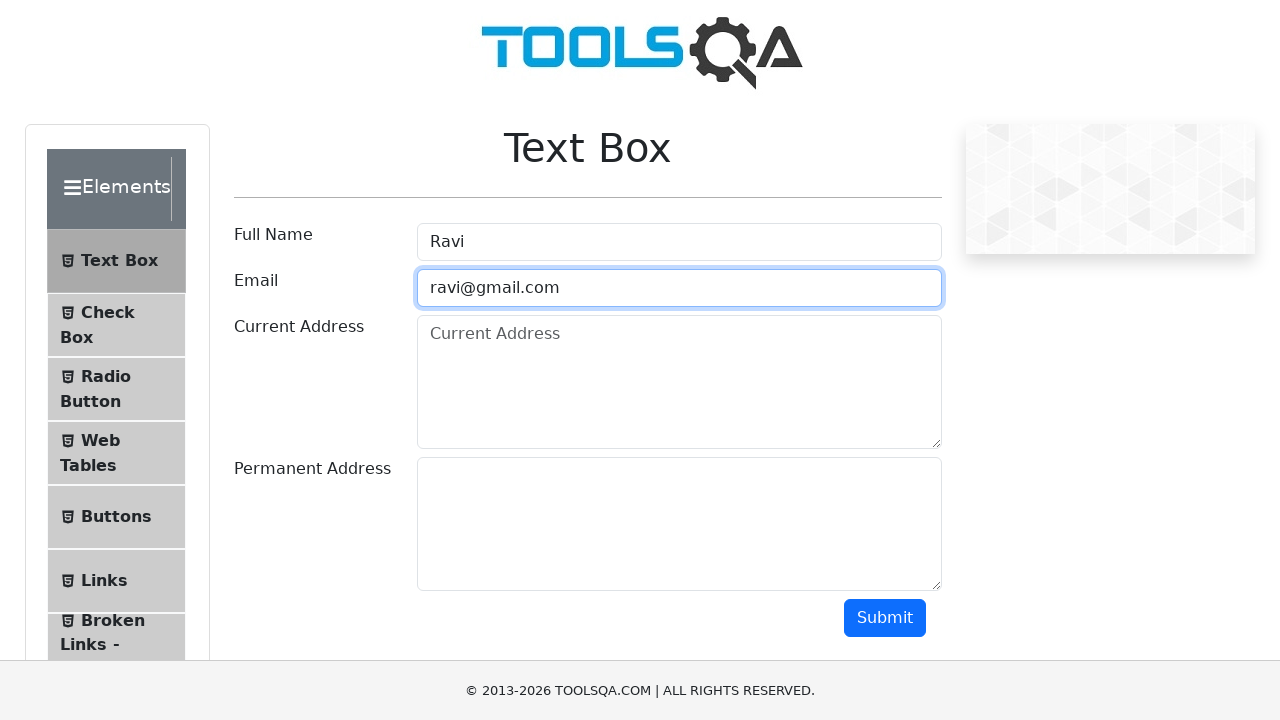

Selected all text in email field using Ctrl+A
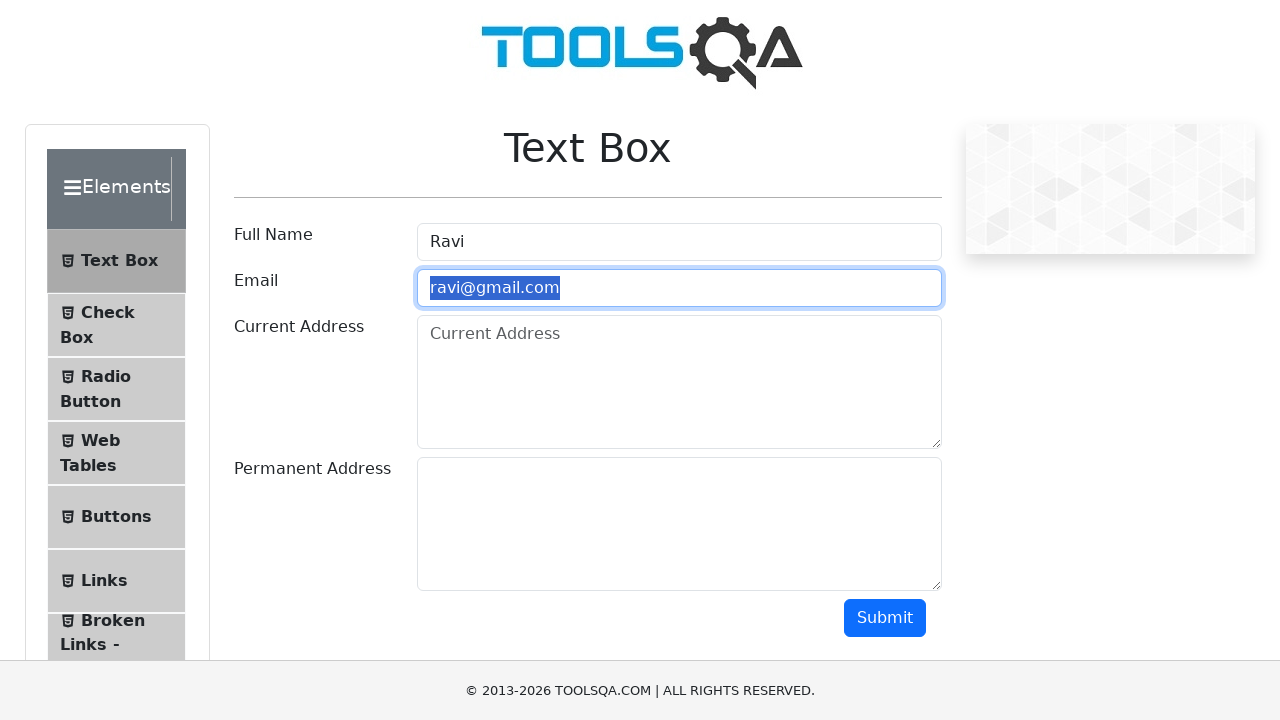

Copied email text to clipboard using Ctrl+C
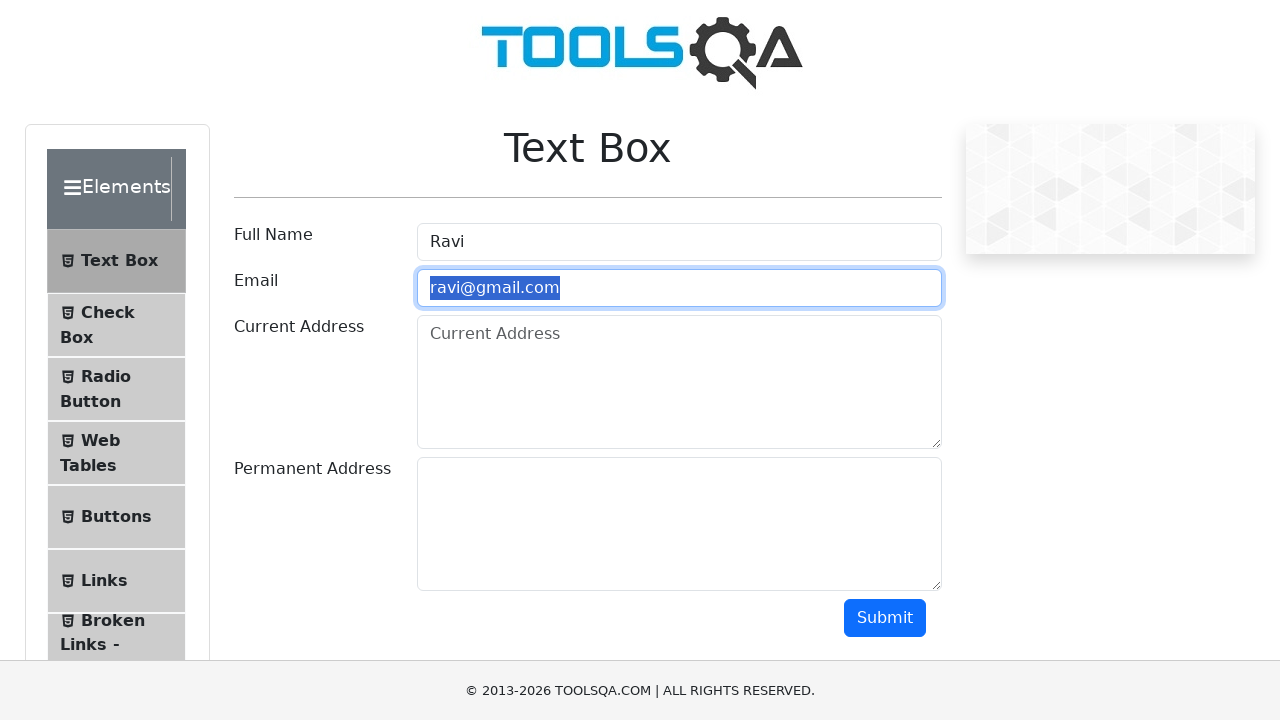

Clicked on current address field to focus it at (679, 382) on #currentAddress
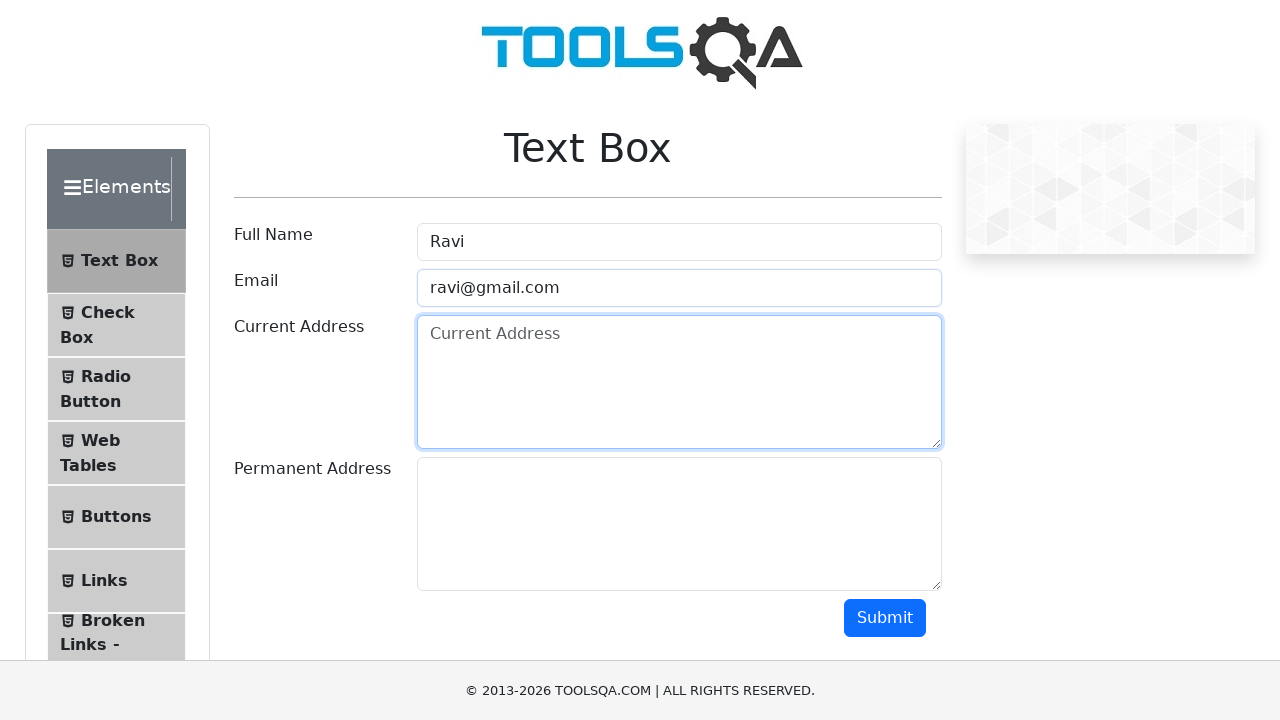

Pasted email address into current address field using Ctrl+V
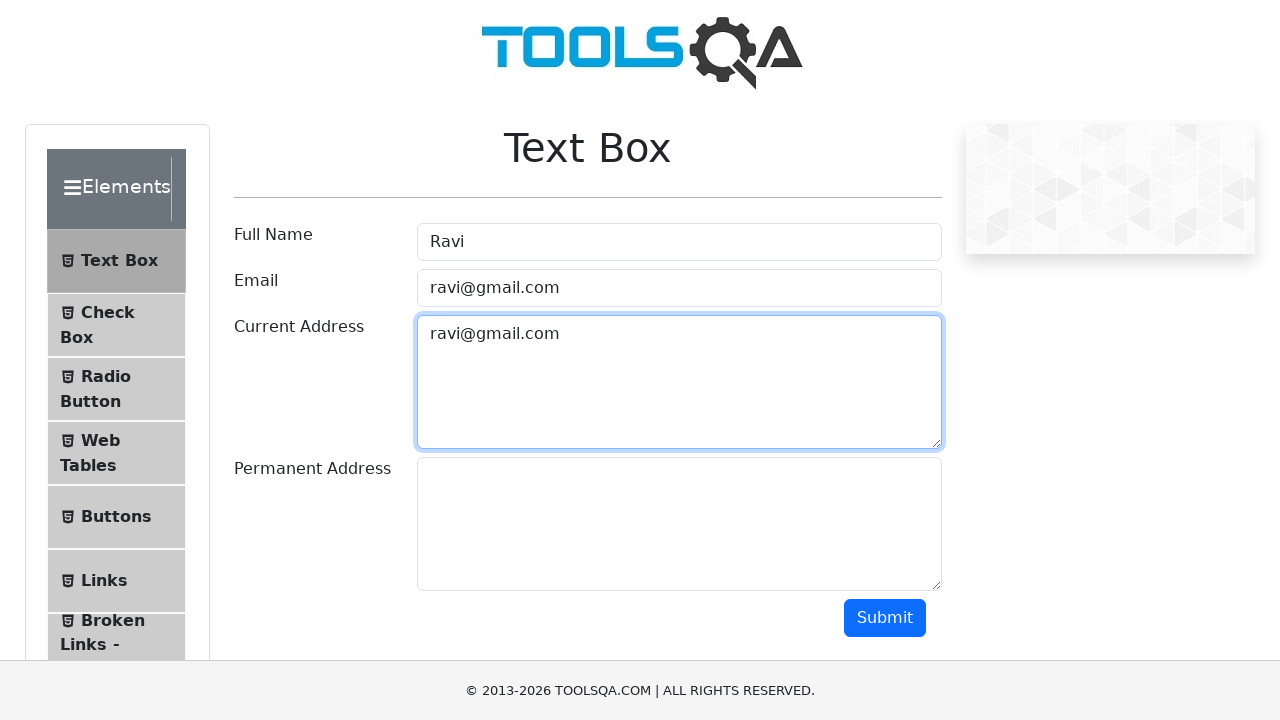

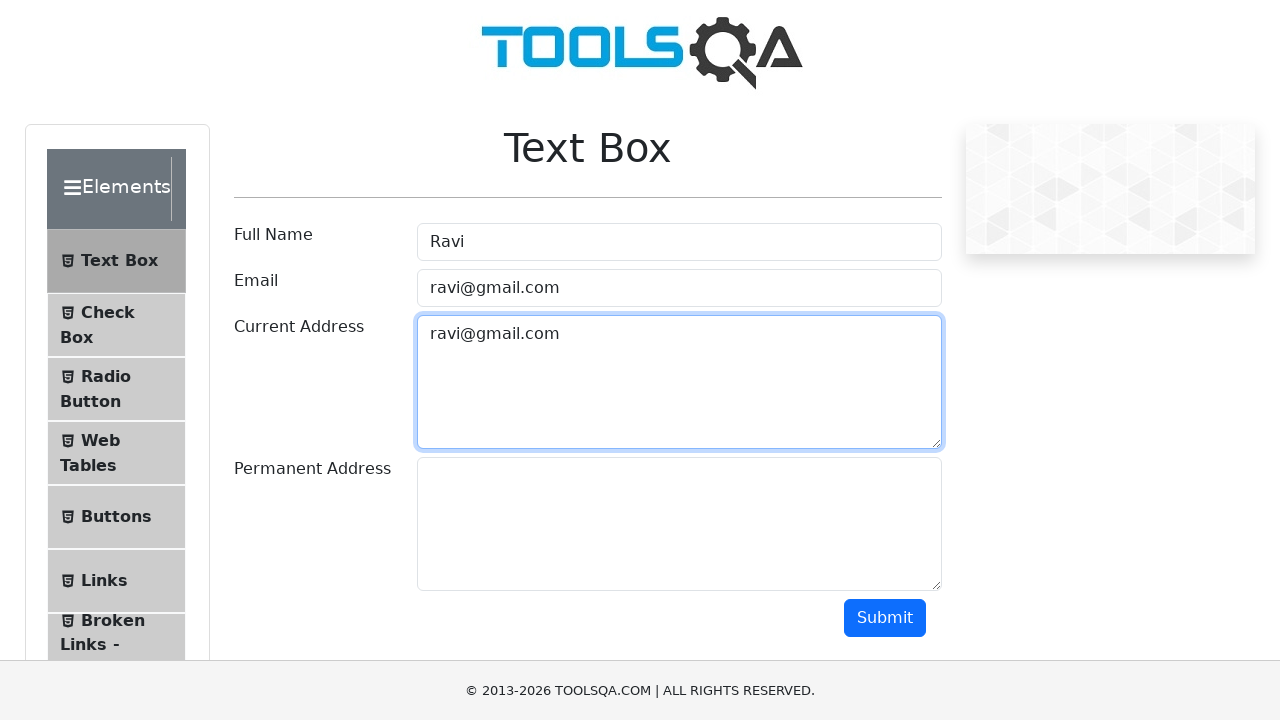